Tests an explicit wait exercise by waiting for a price to change to 100, clicking a book button, then calculating a mathematical value based on page content and submitting the answer.

Starting URL: http://suninjuly.github.io/explicit_wait2.html

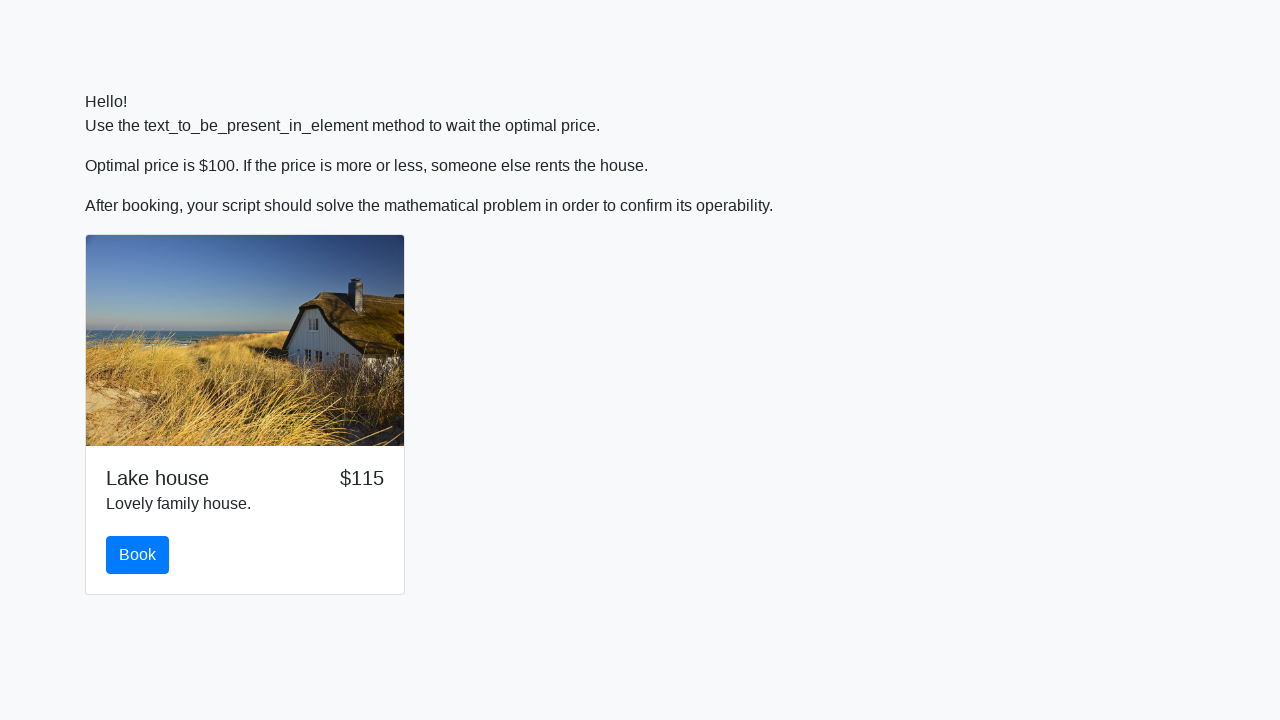

Waited for price element to show value 100
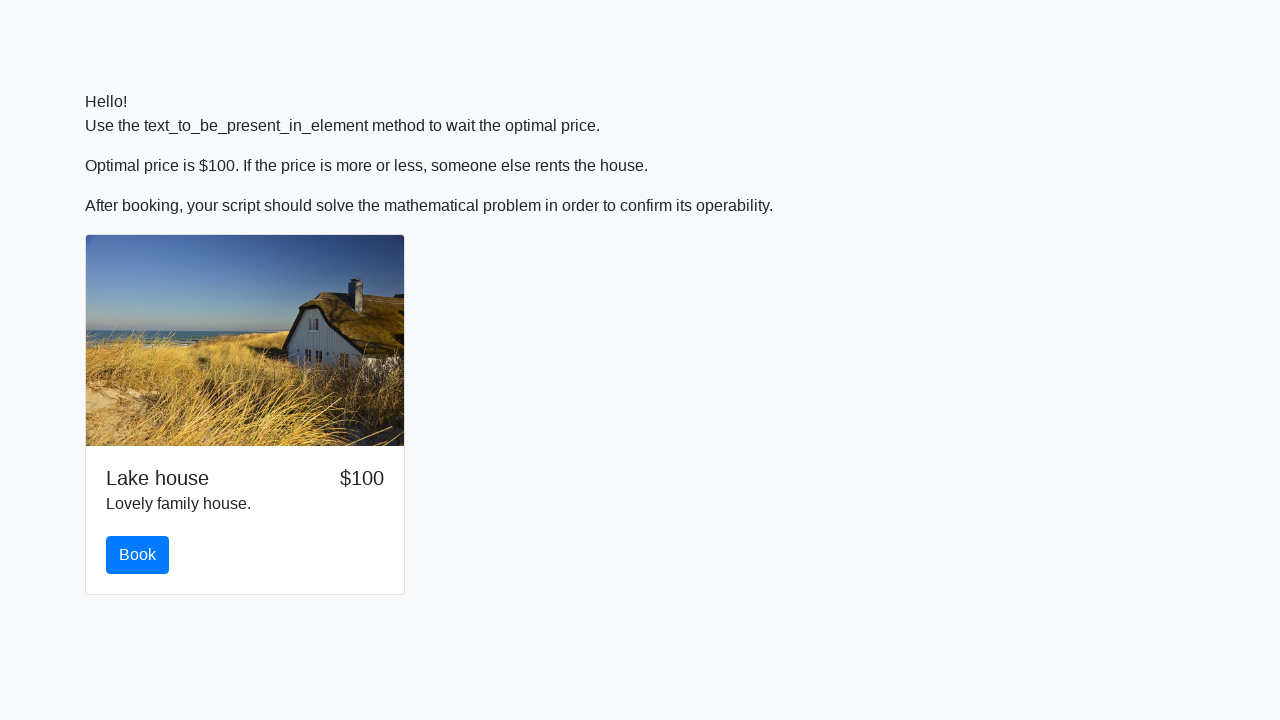

Clicked the book button at (138, 555) on #book
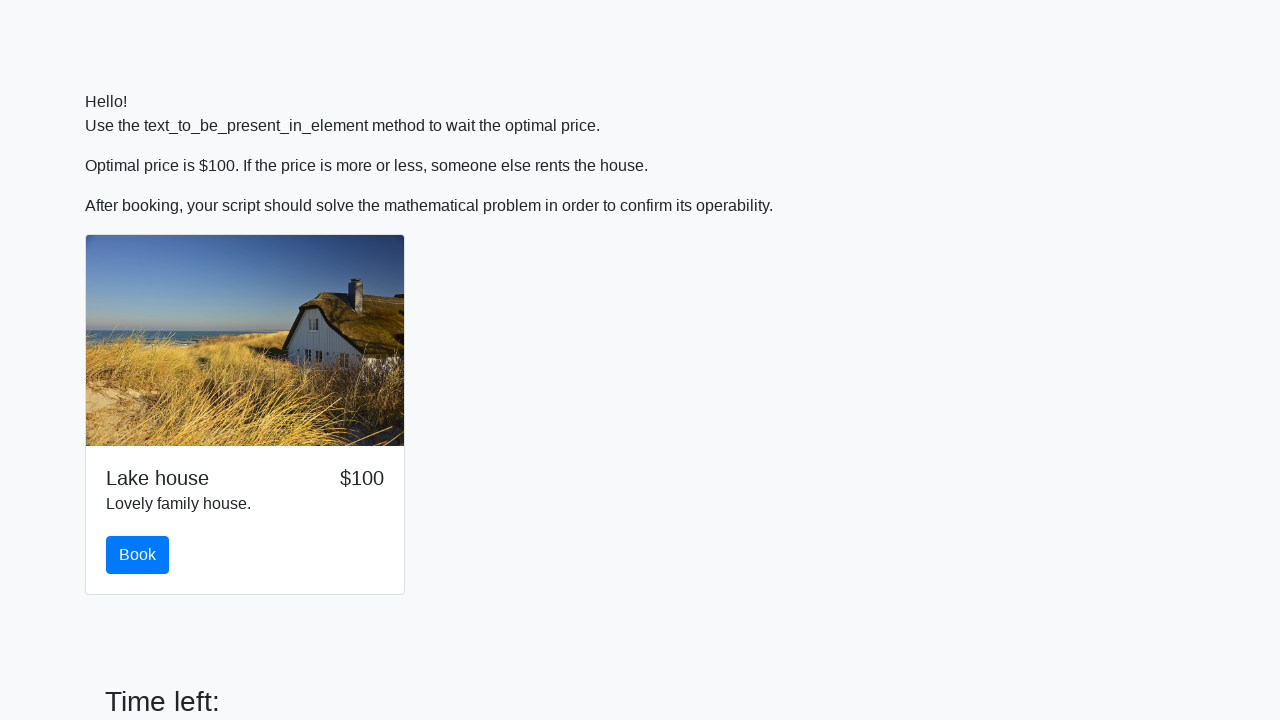

Retrieved input value from page: 334
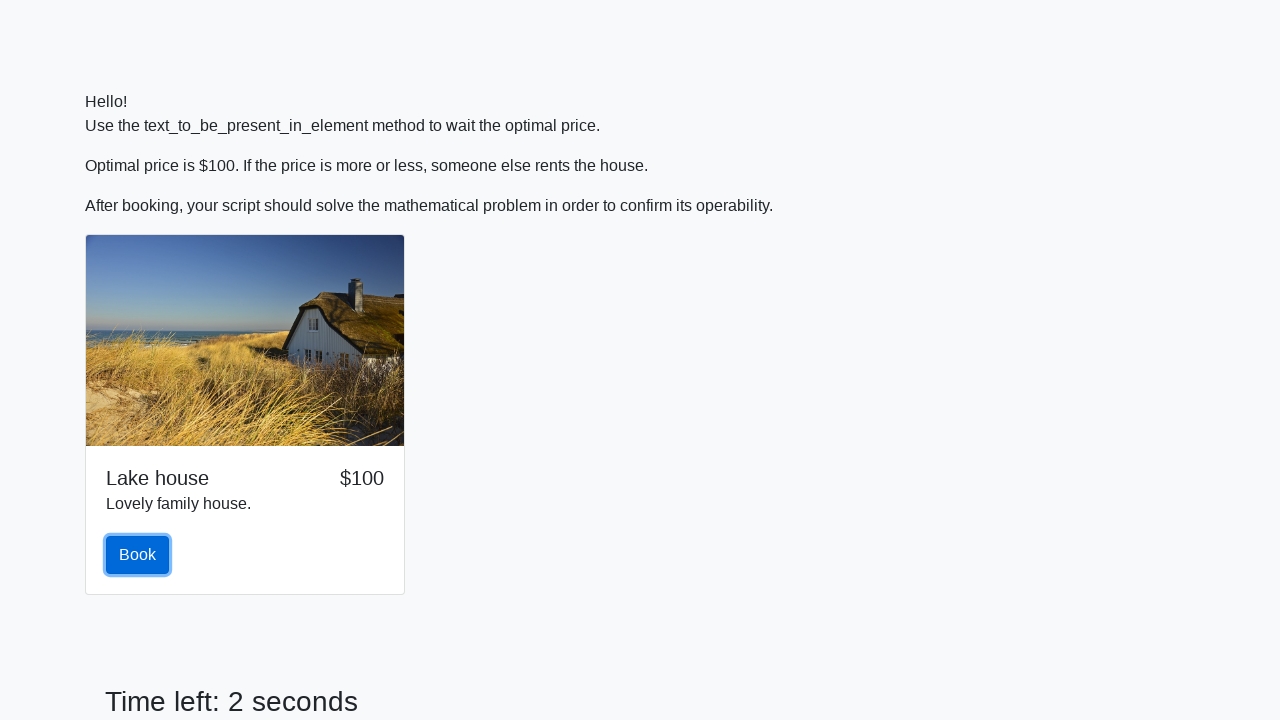

Calculated mathematical answer: 2.3065836669516298
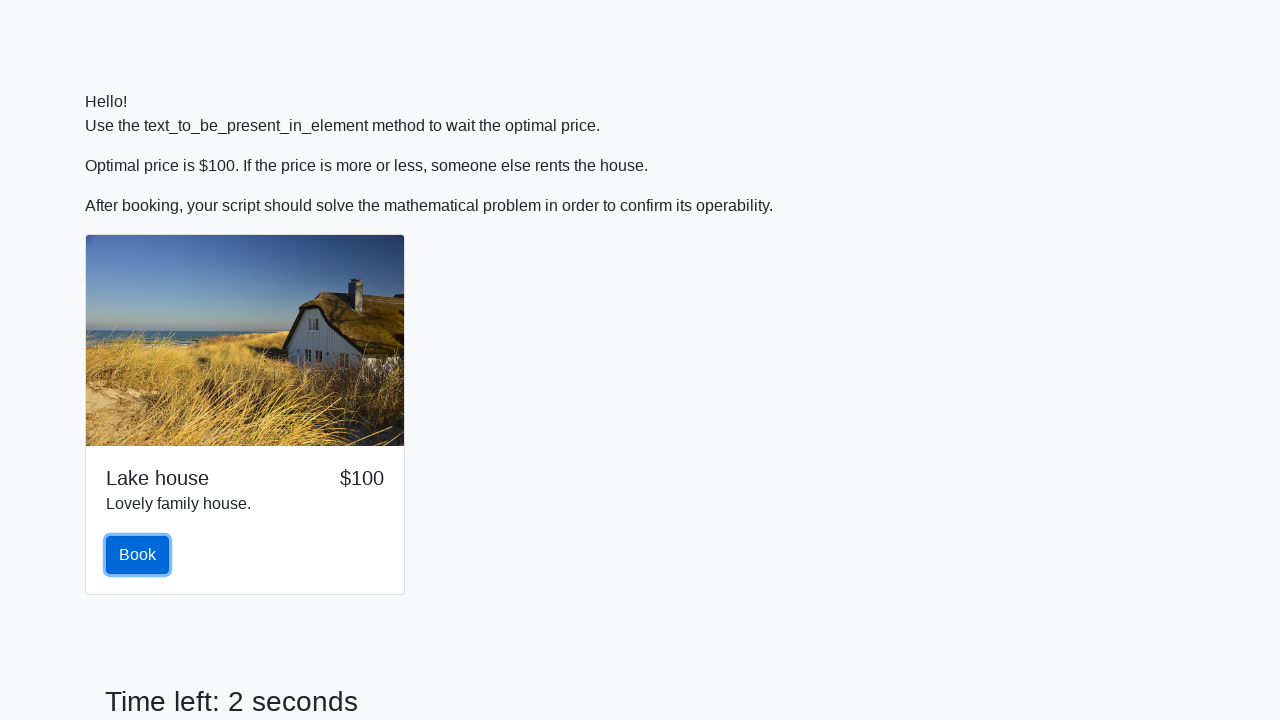

Filled answer field with calculated value on #answer
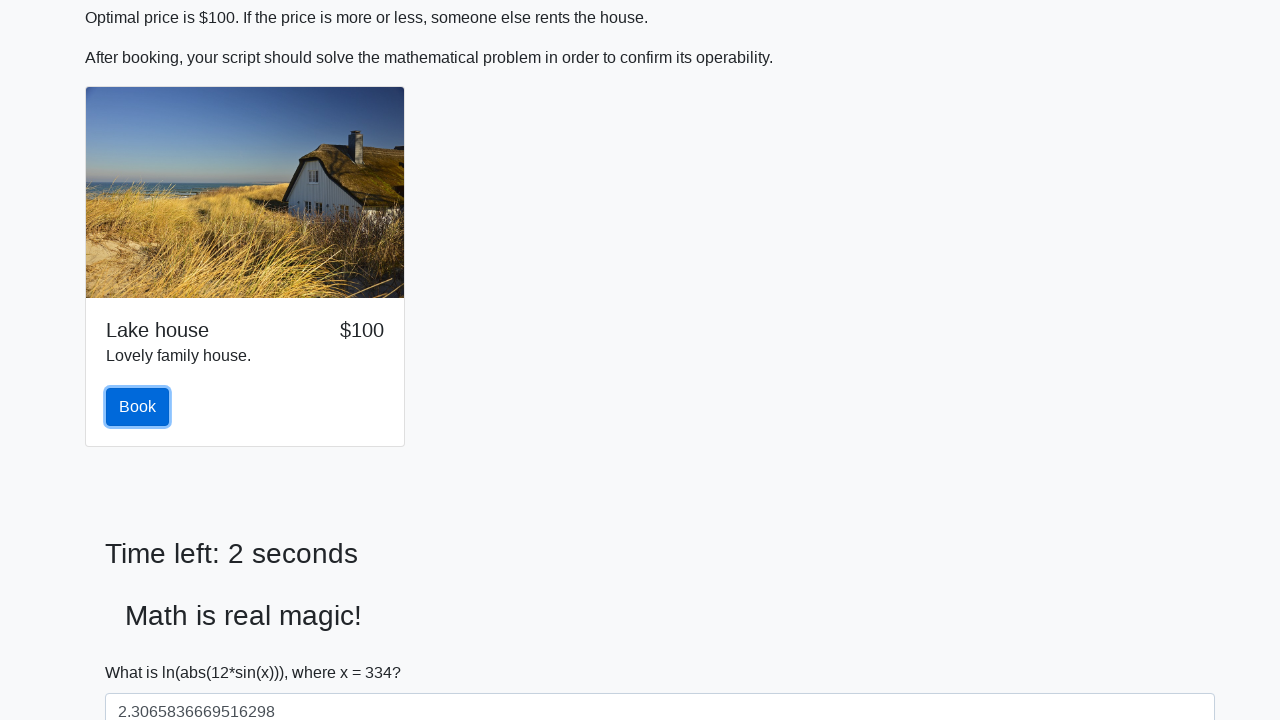

Clicked the solve button to submit answer at (143, 651) on #solve
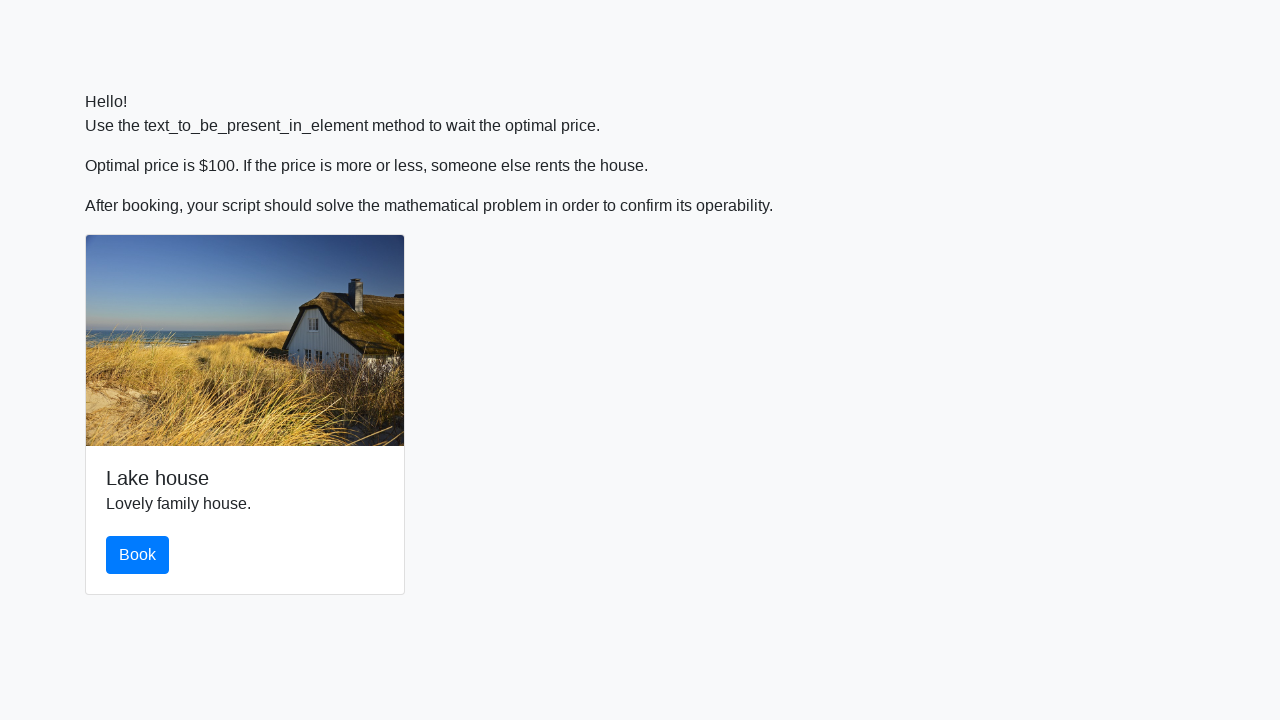

Waited for alert dialog to appear
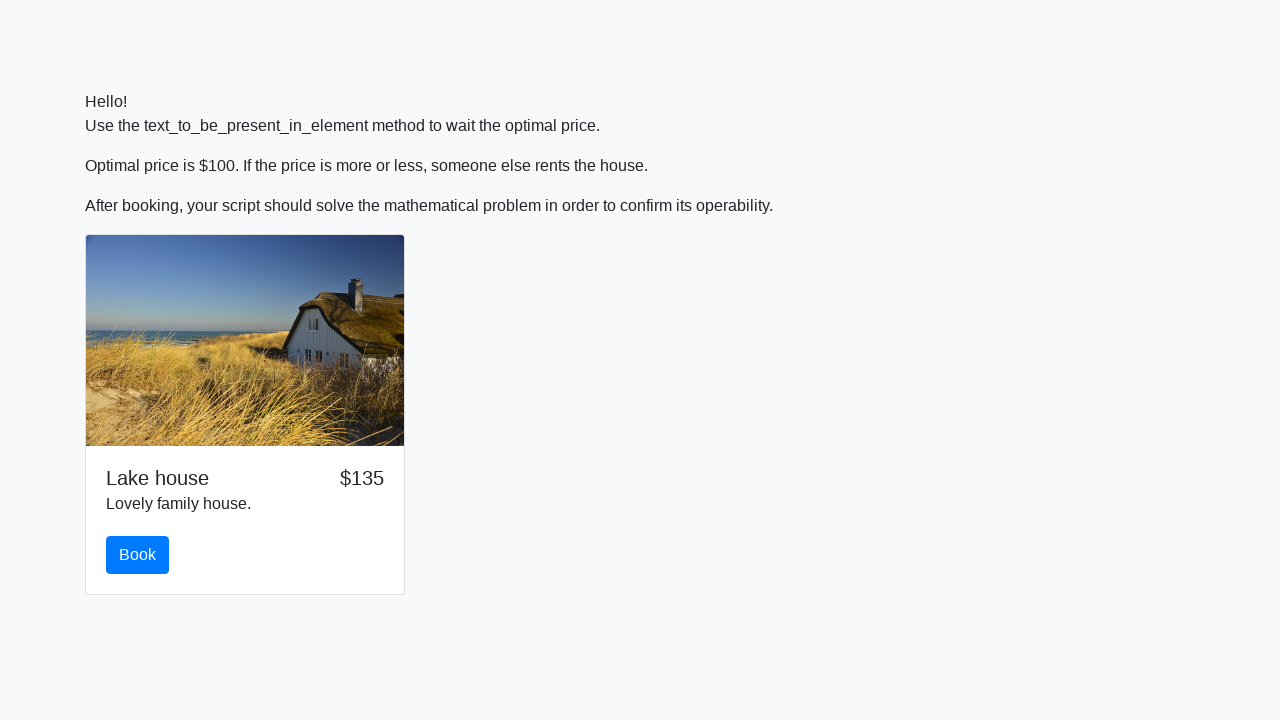

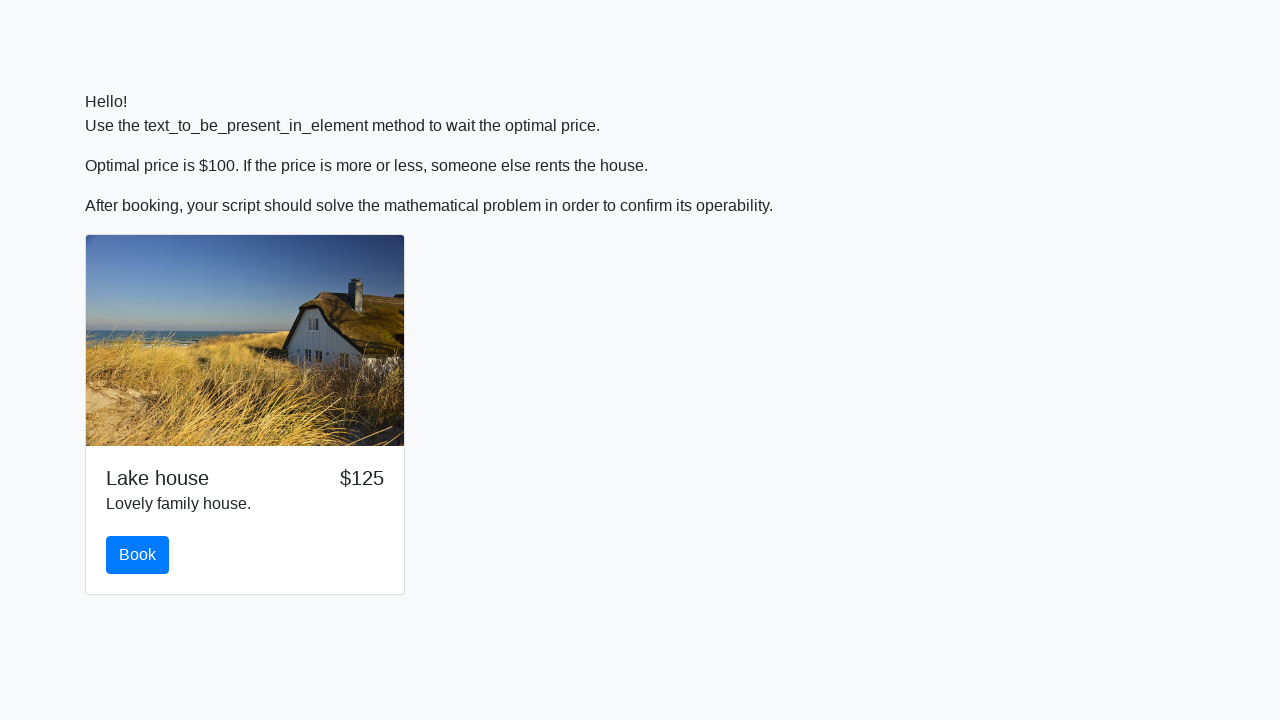